Tests drag and drop functionality by dragging an element to a target area and verifying the drop was successful

Starting URL: https://www.leafground.com/drag.xhtml

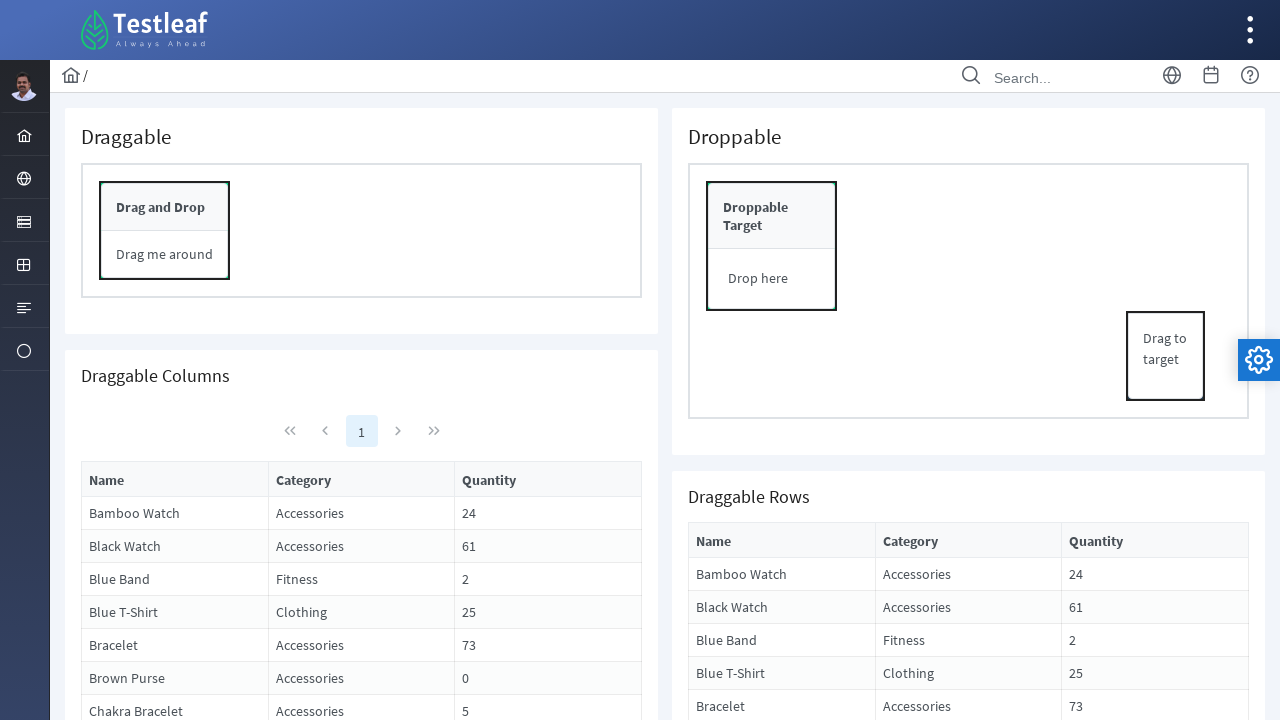

Located the draggable element with text 'Drag to target'
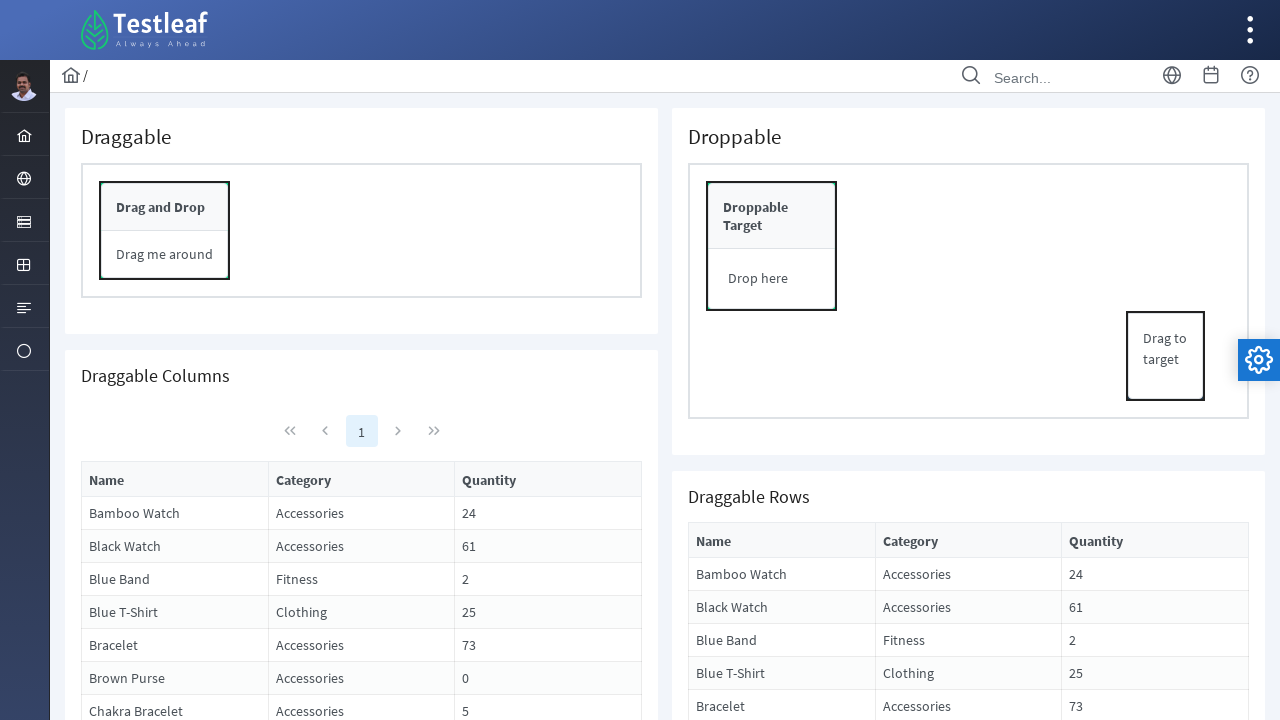

Located the drop target element with text 'Droppable Target'
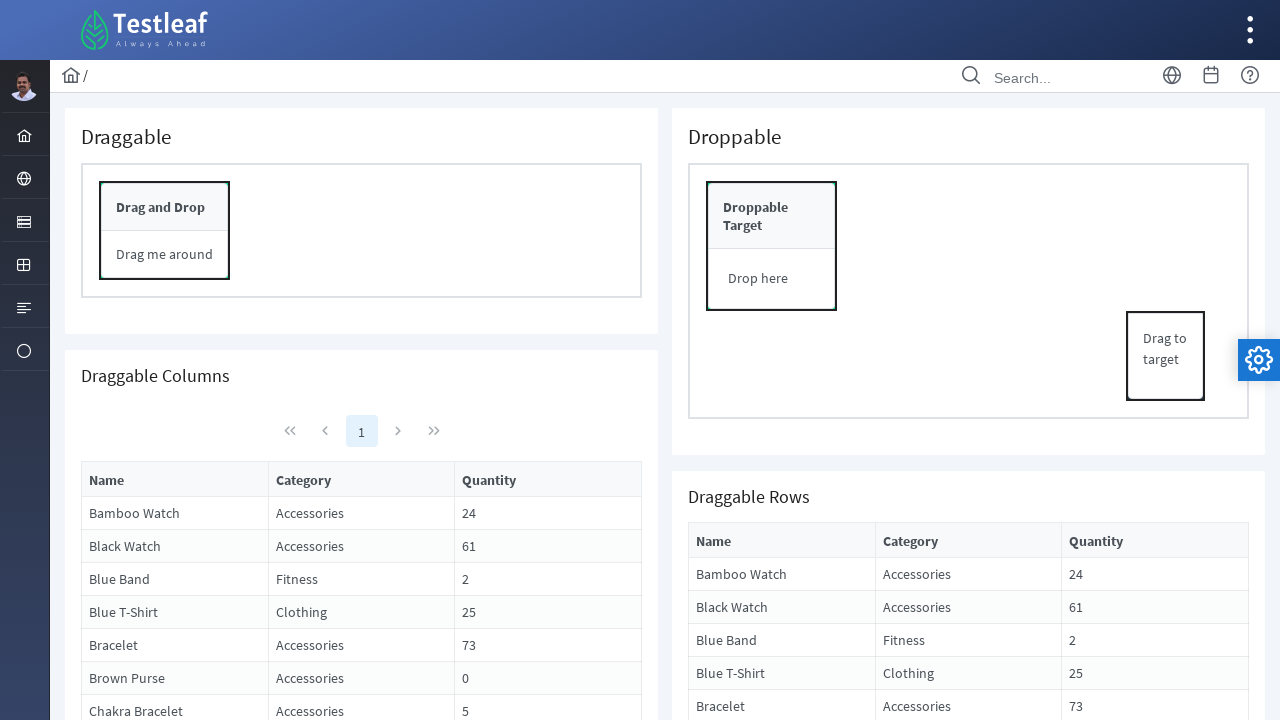

Performed drag and drop action from source to target at (756, 207)
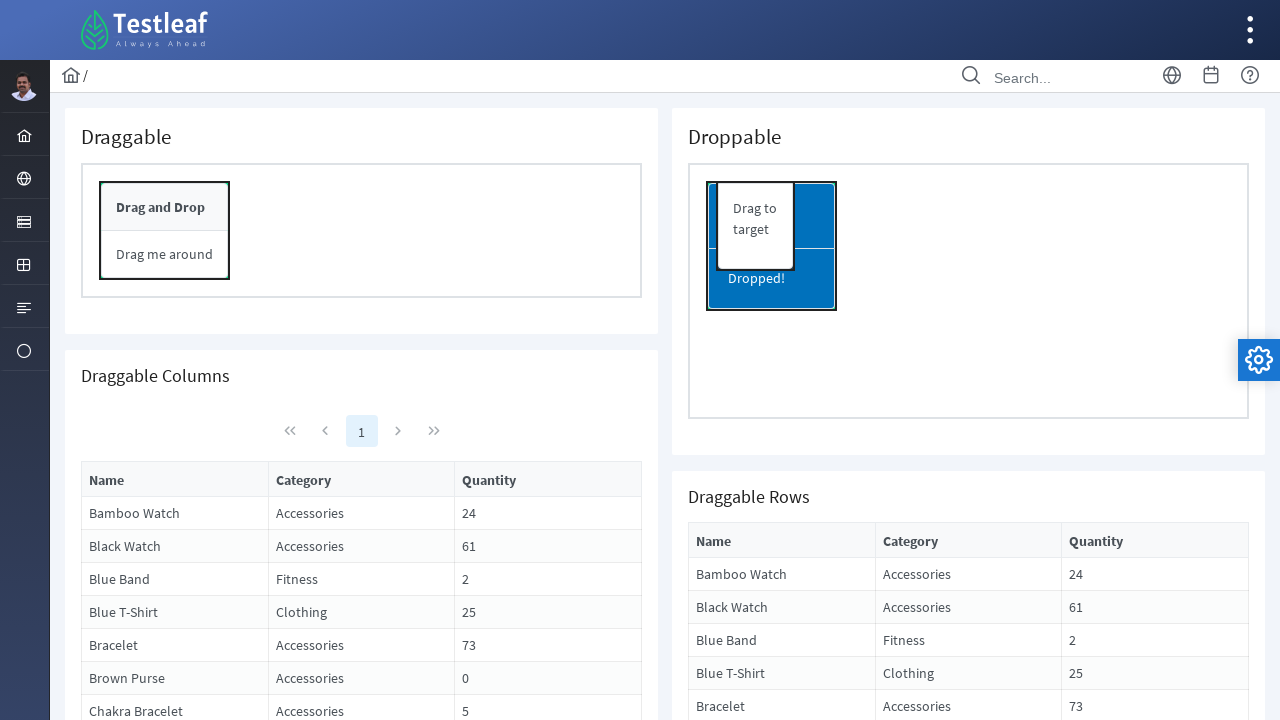

Drop zone header appeared, confirming successful drop
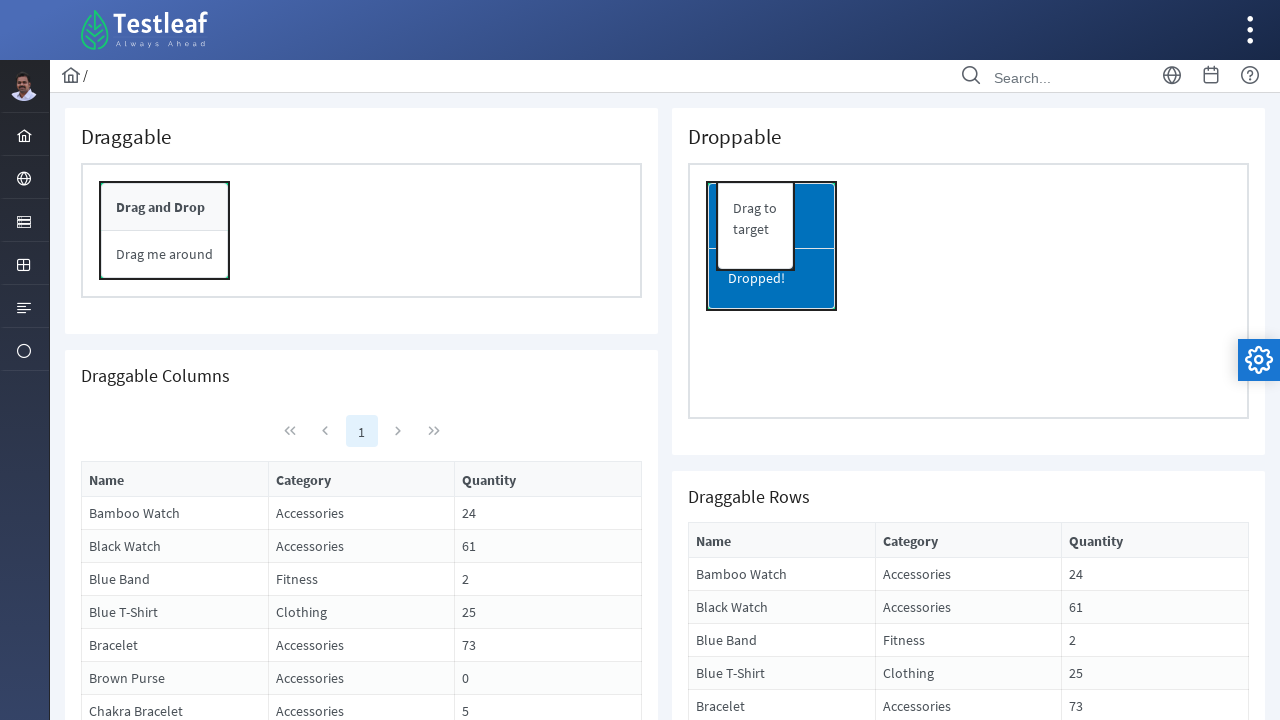

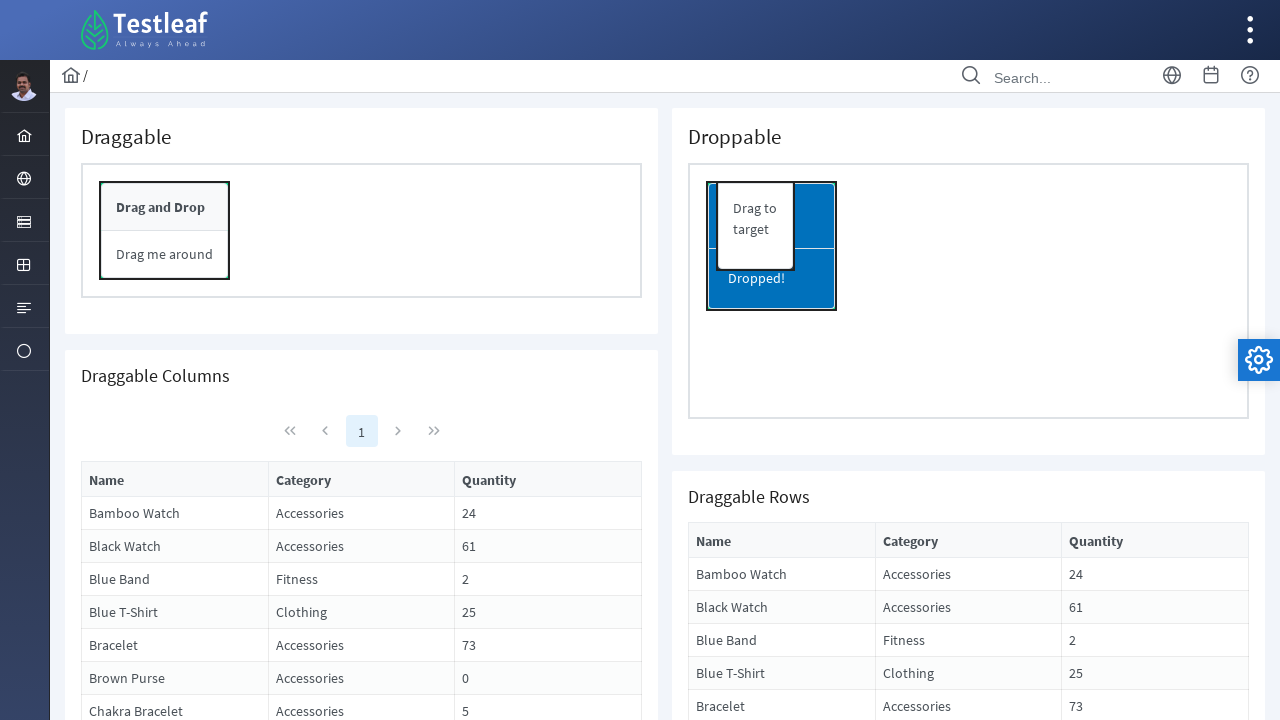